Navigates to a page, clicks a link with a mathematically calculated text value (224592), then fills out a form with personal information (first name, last name, city, country) and submits it.

Starting URL: http://suninjuly.github.io/find_link_text

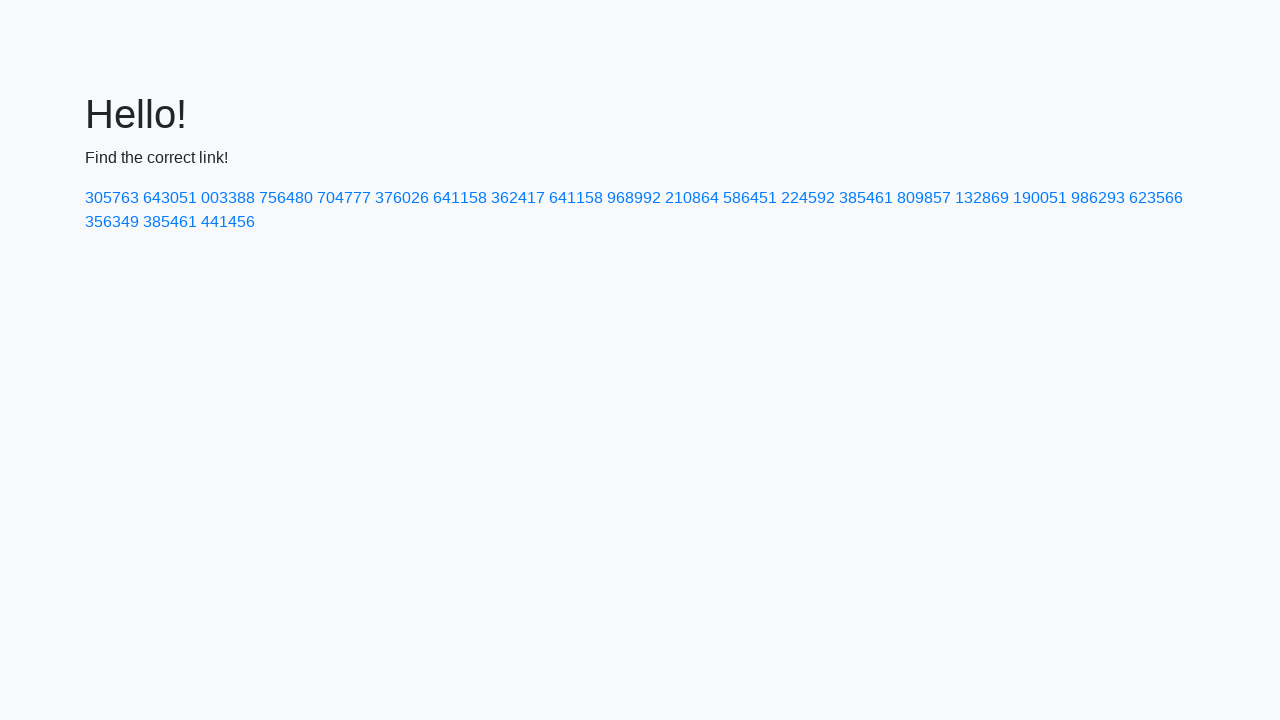

Clicked link with mathematically calculated text value 224592 at (808, 198) on text=224592
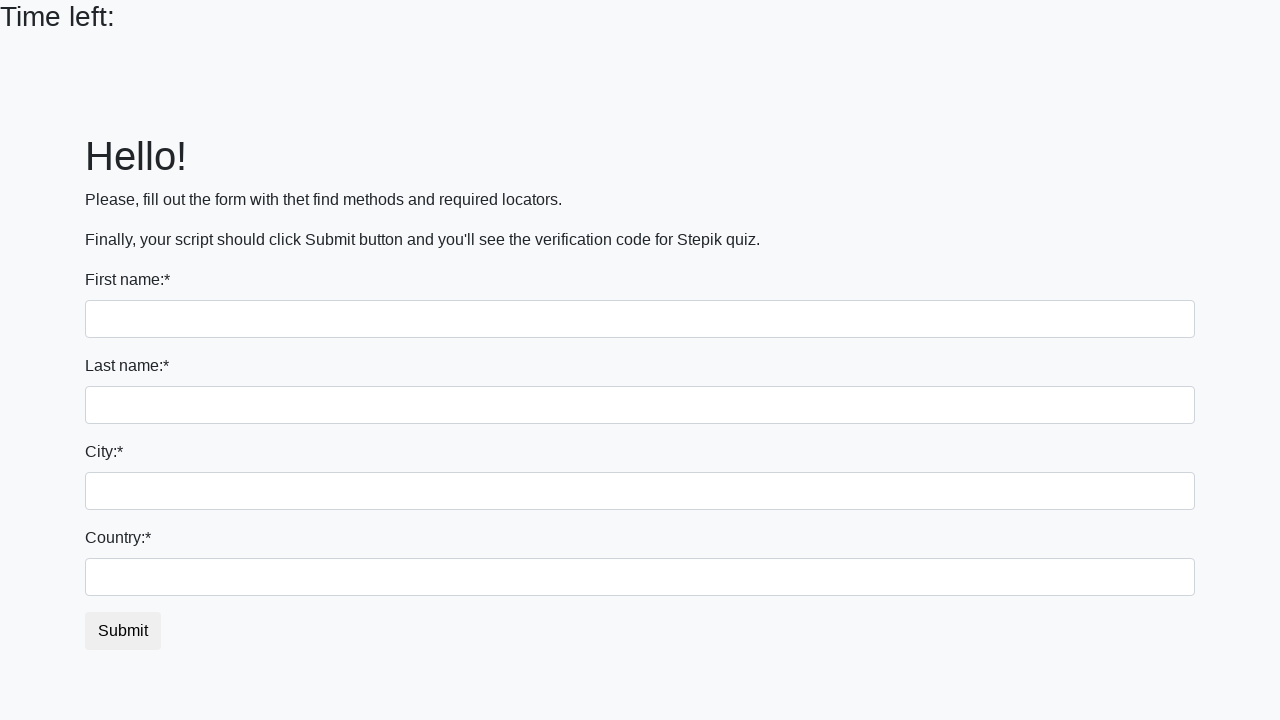

Filled first name field with 'Ivan' on input[name='first_name']
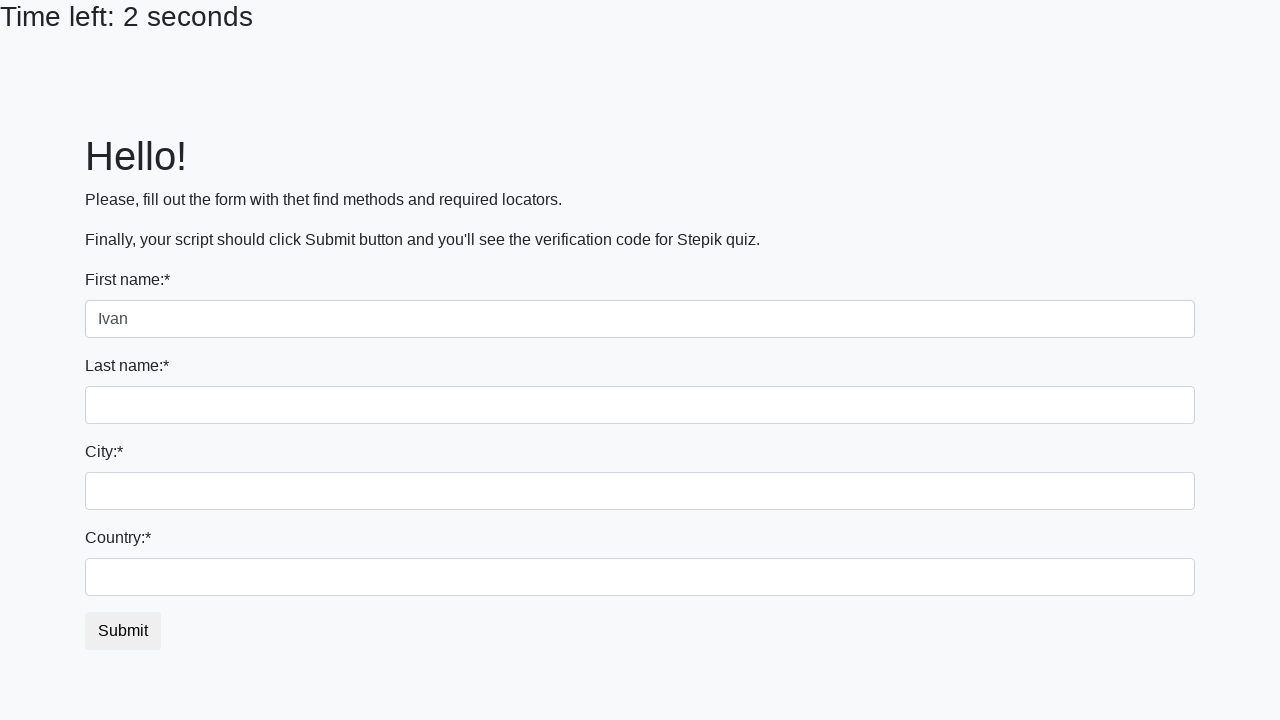

Filled last name field with 'Petrov' on input[name='last_name']
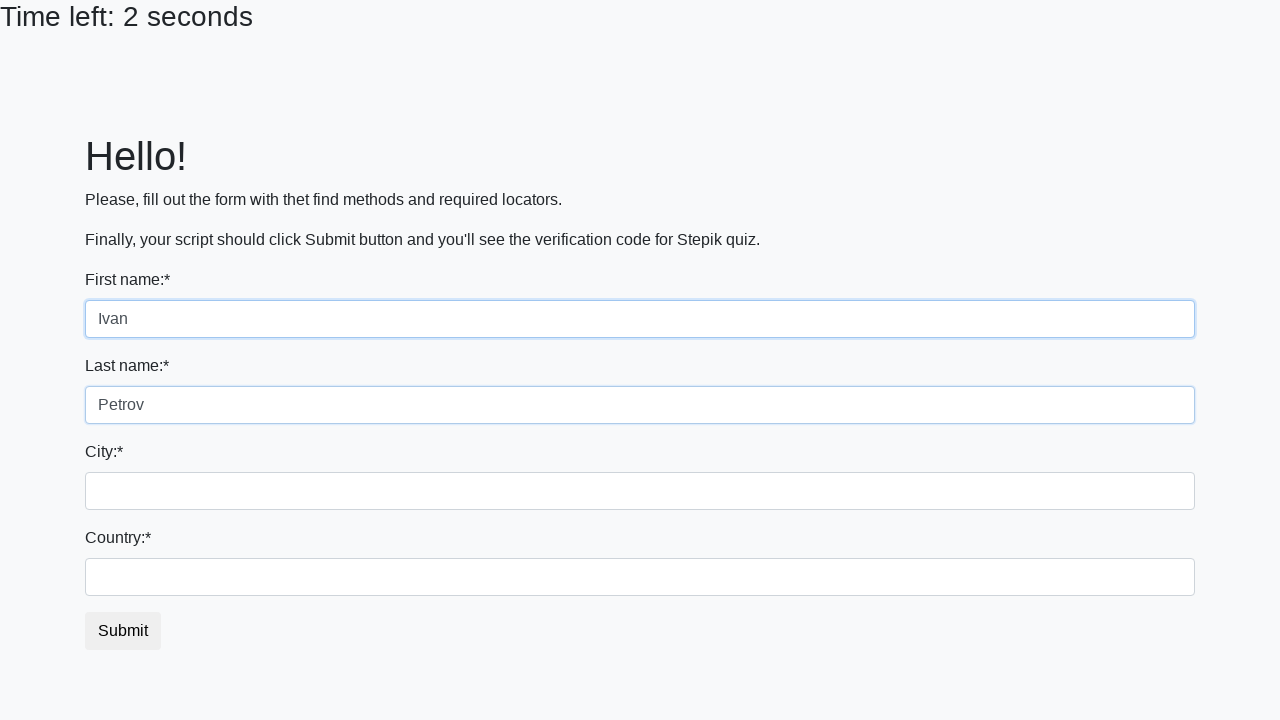

Filled city field with 'Smolensk' on .city
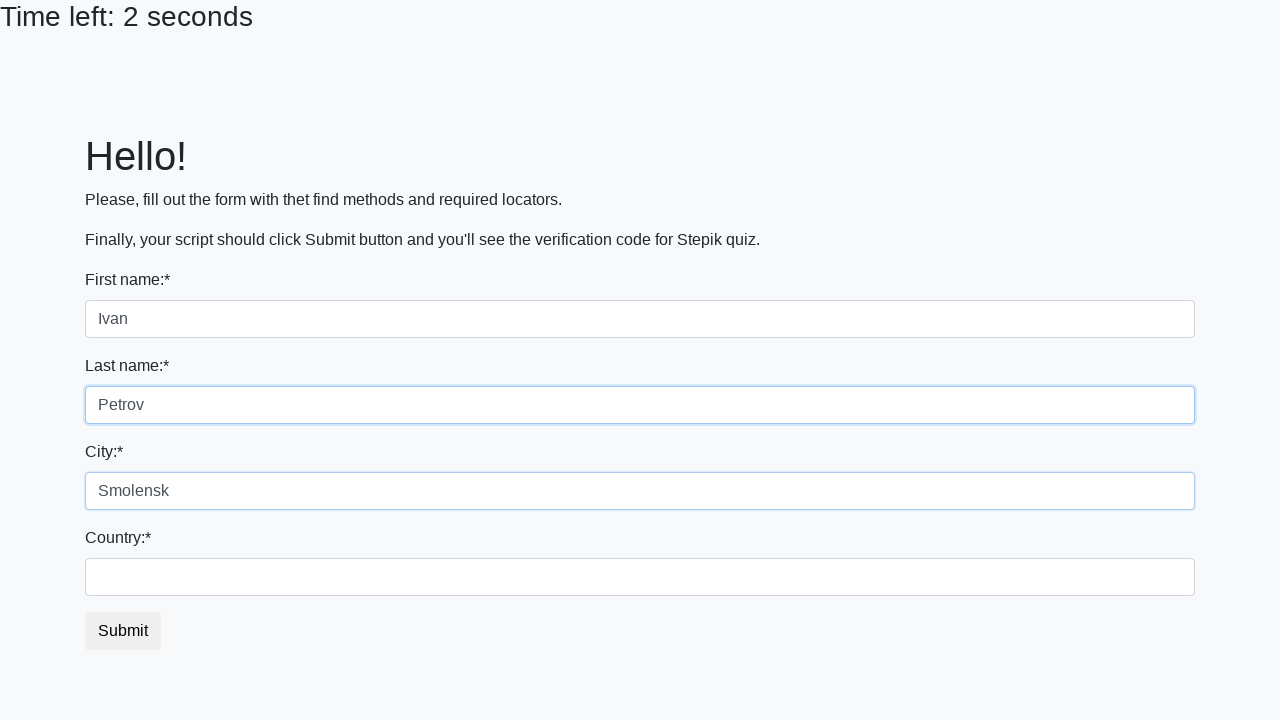

Filled country field with 'Russia' on #country
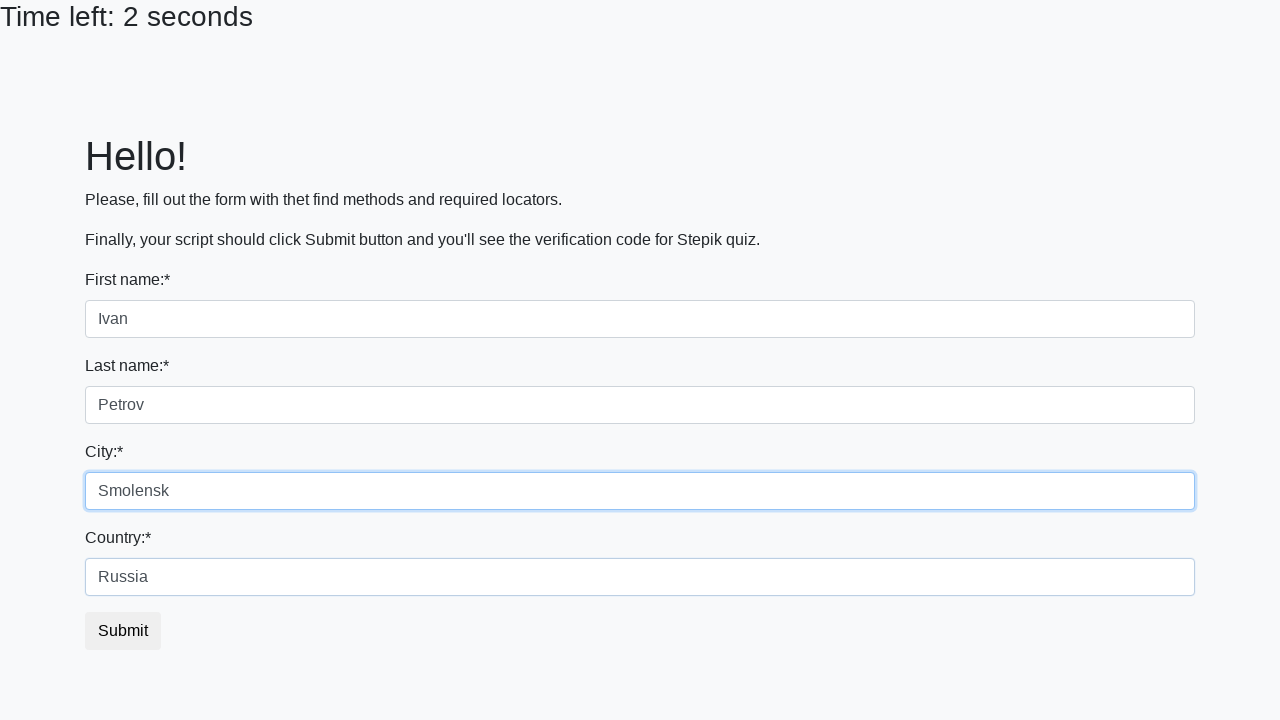

Clicked submit button to submit the form at (123, 631) on button.btn
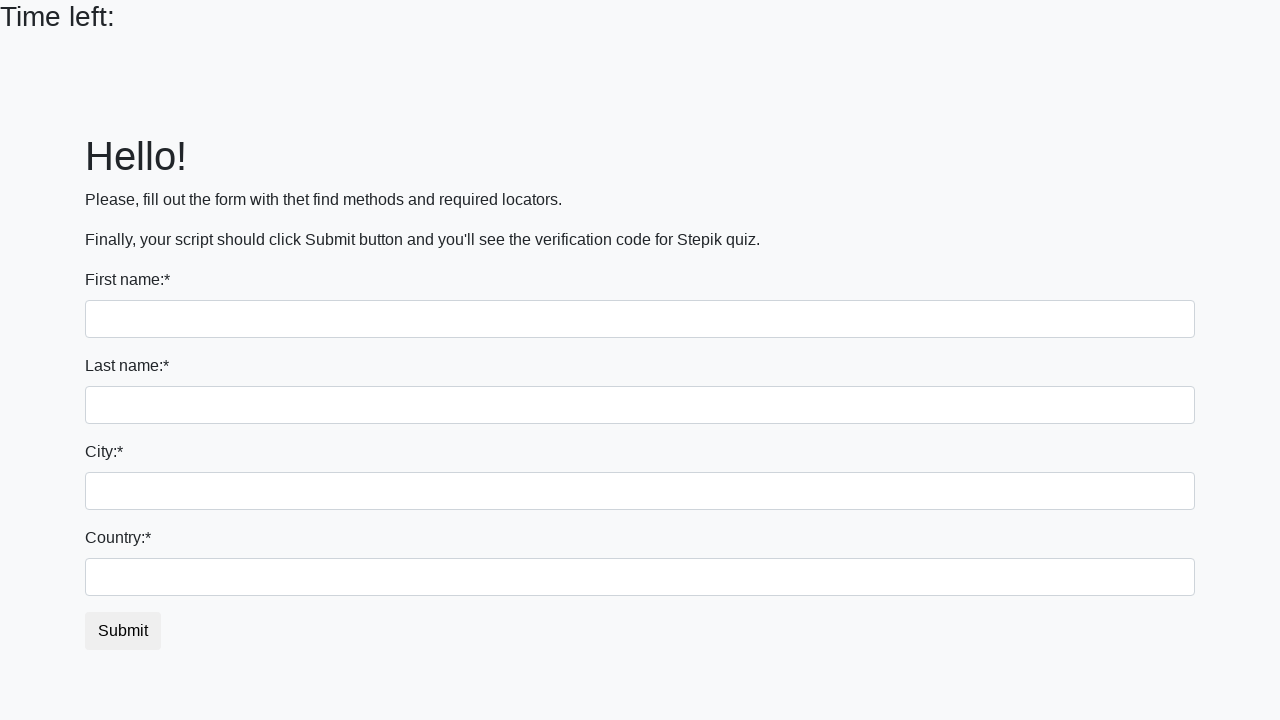

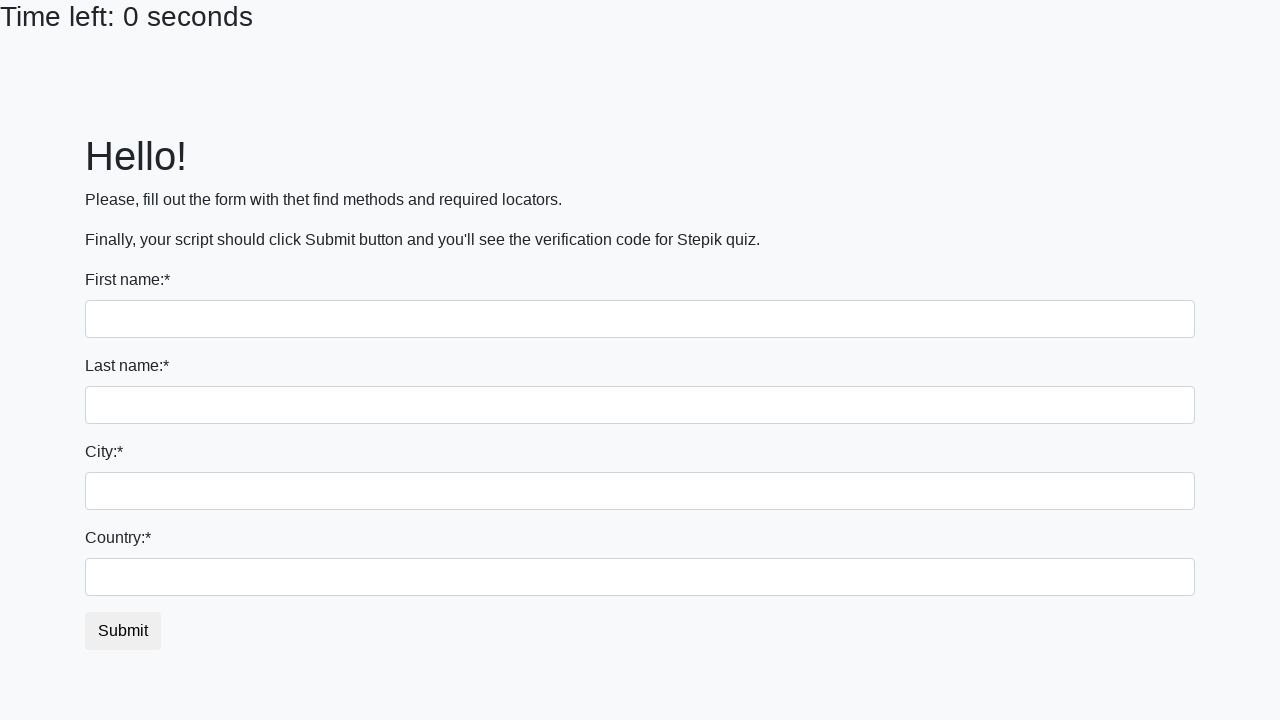